Opens the JustDial website homepage in a browser, verifying the page loads successfully.

Starting URL: https://www.justdial.com/

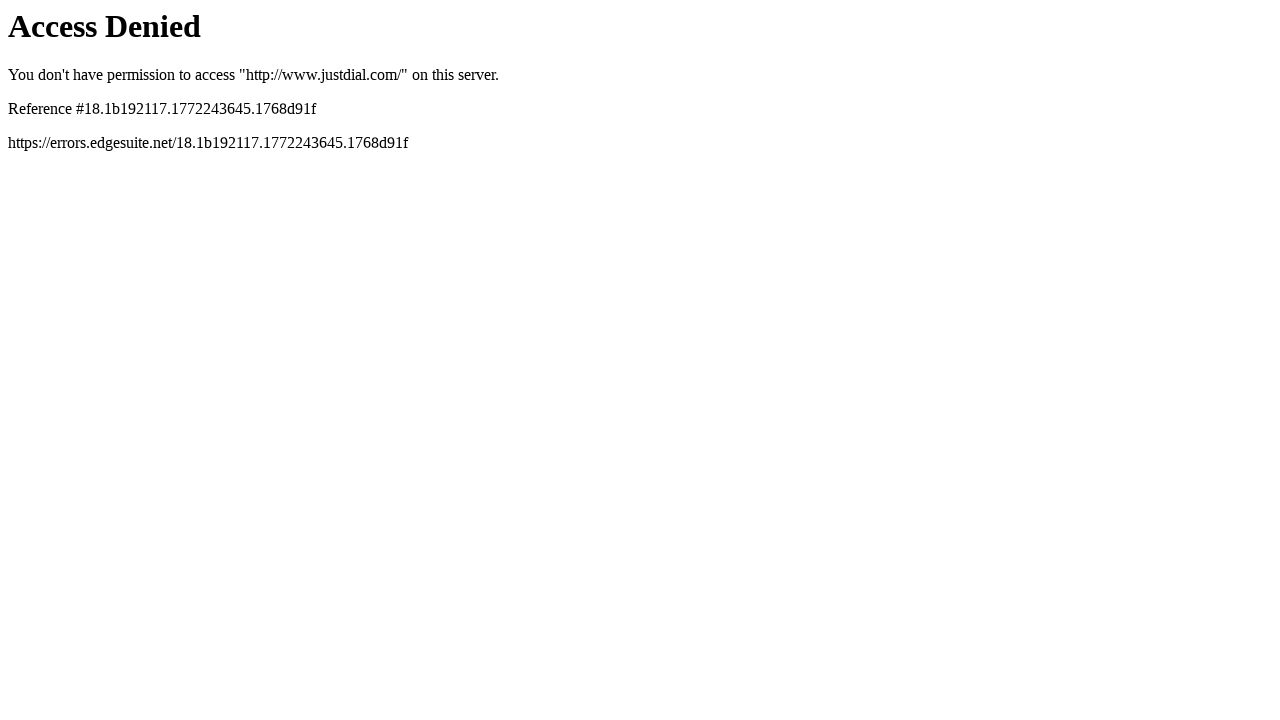

Navigated to JustDial homepage
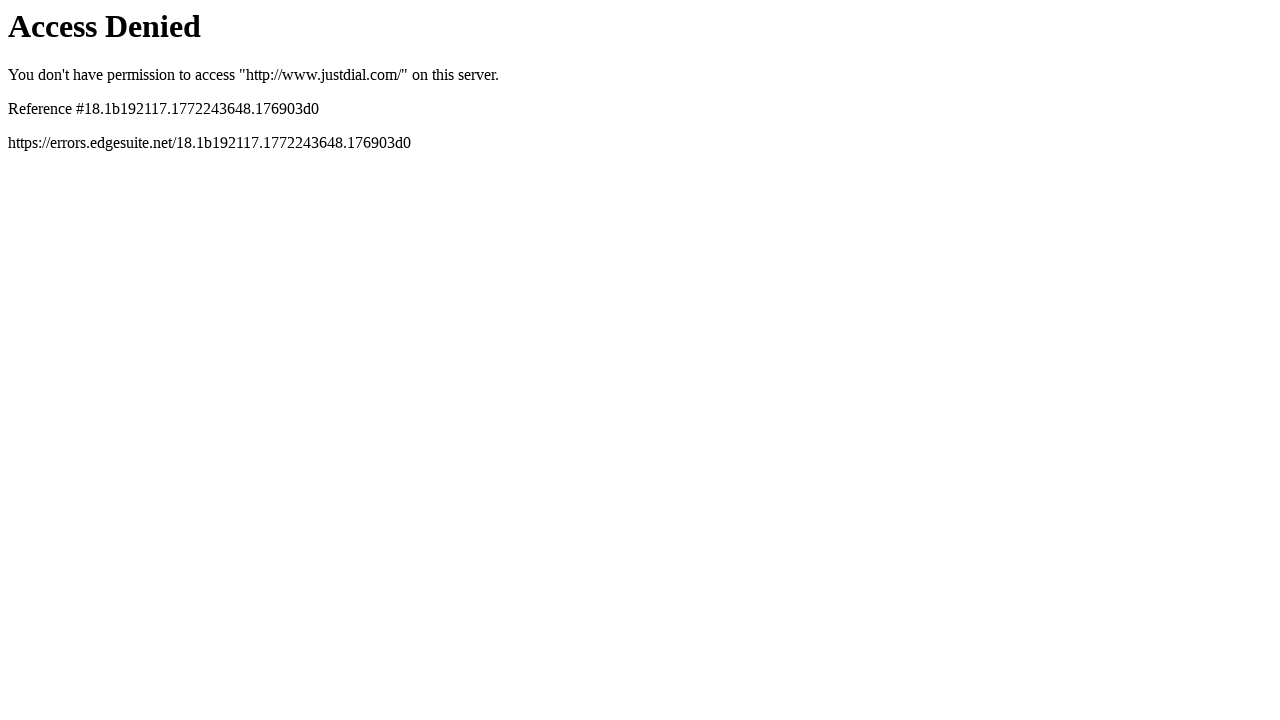

Page DOM content fully loaded
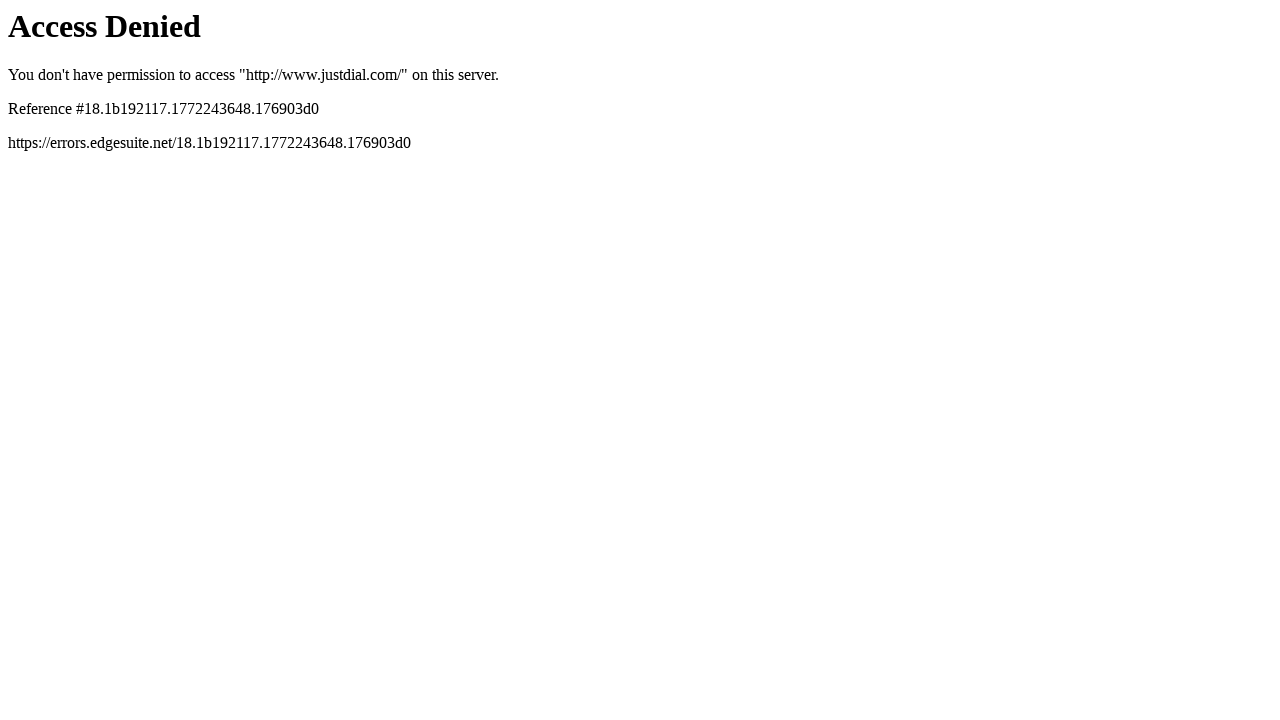

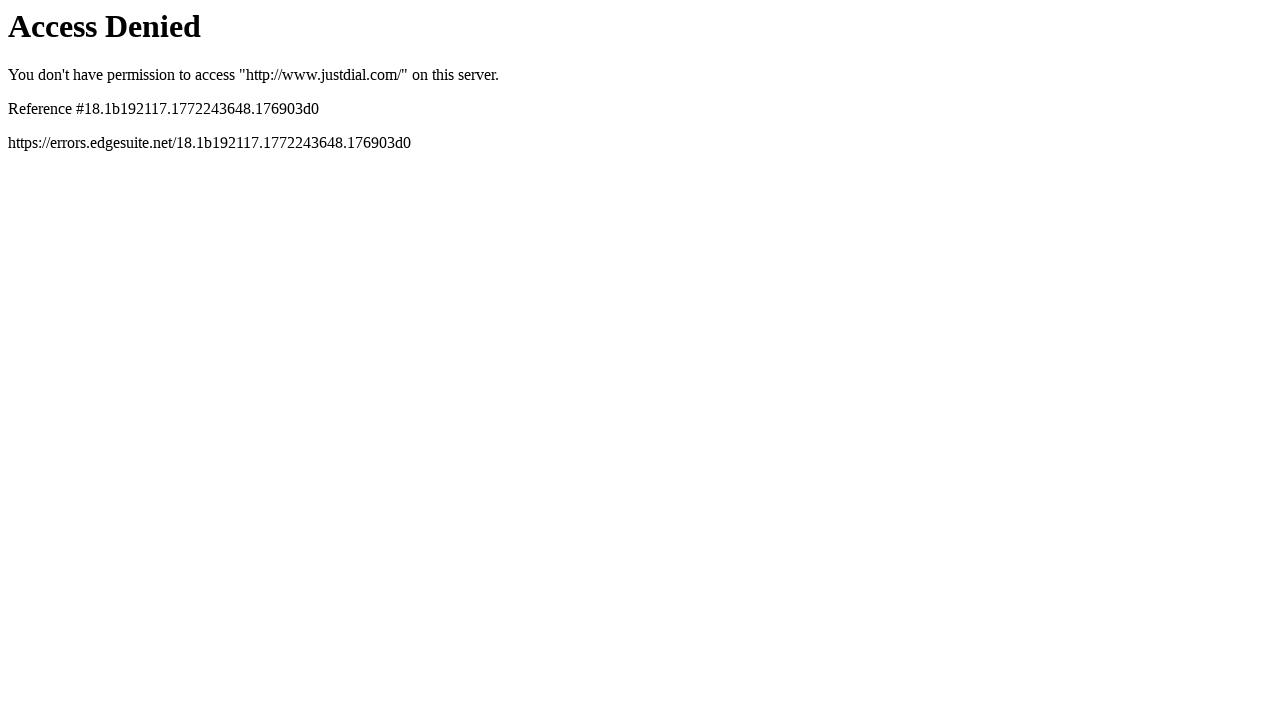